Tests window popup functionality by clicking a link that opens a new window, then verifies both the original window and the popup have the correct titles and visible text content.

Starting URL: https://practice.cydeo.com/windows

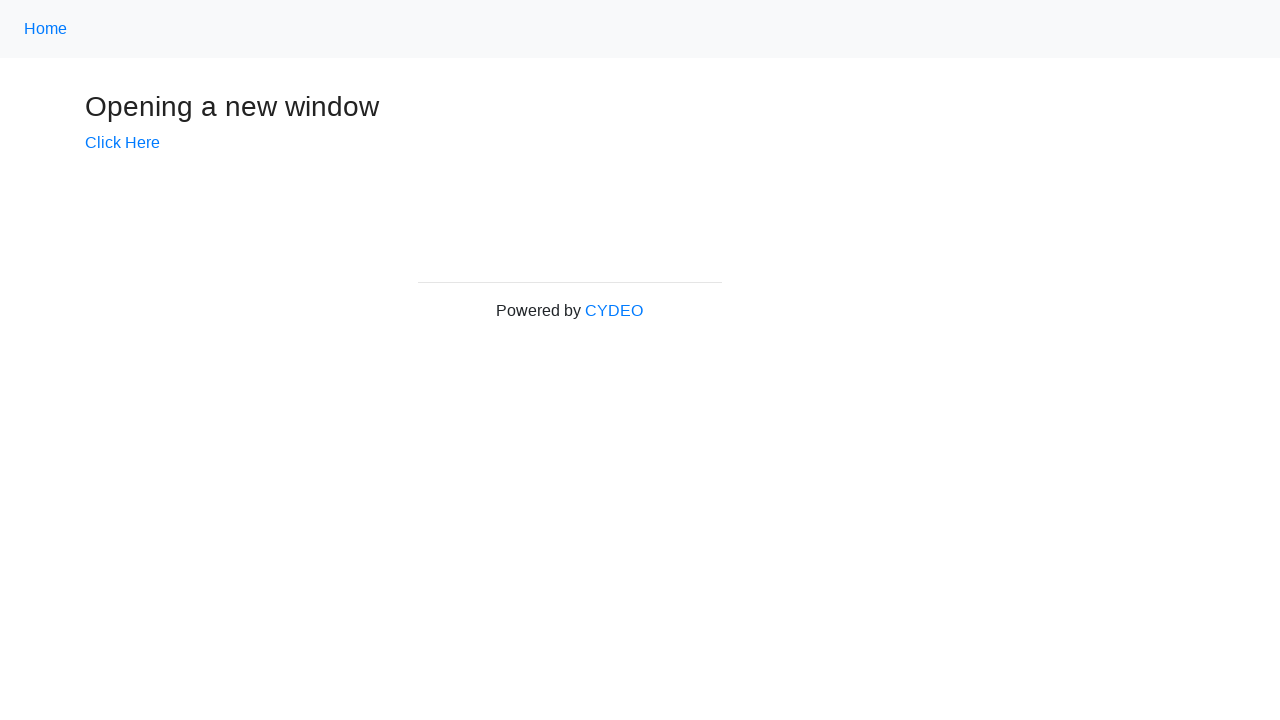

Clicked 'Click Here' link to trigger popup window at (122, 143) on text='Click Here'
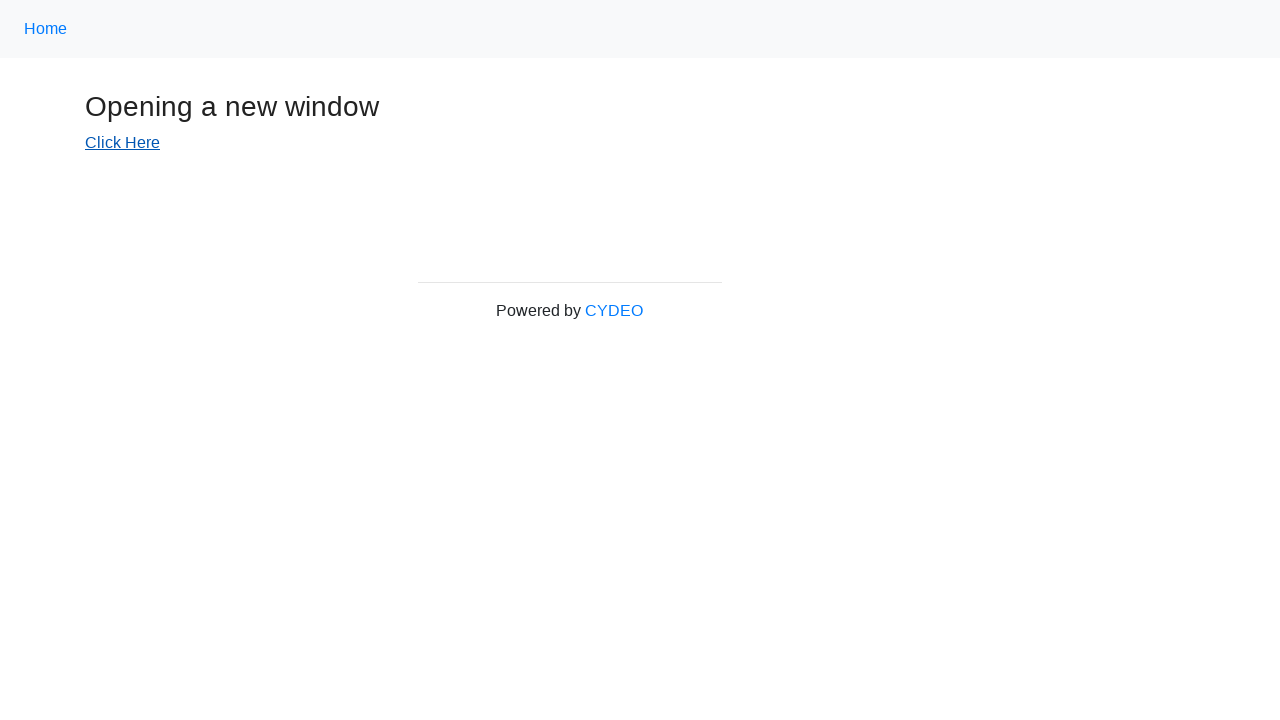

Popup window object obtained from expect_popup event
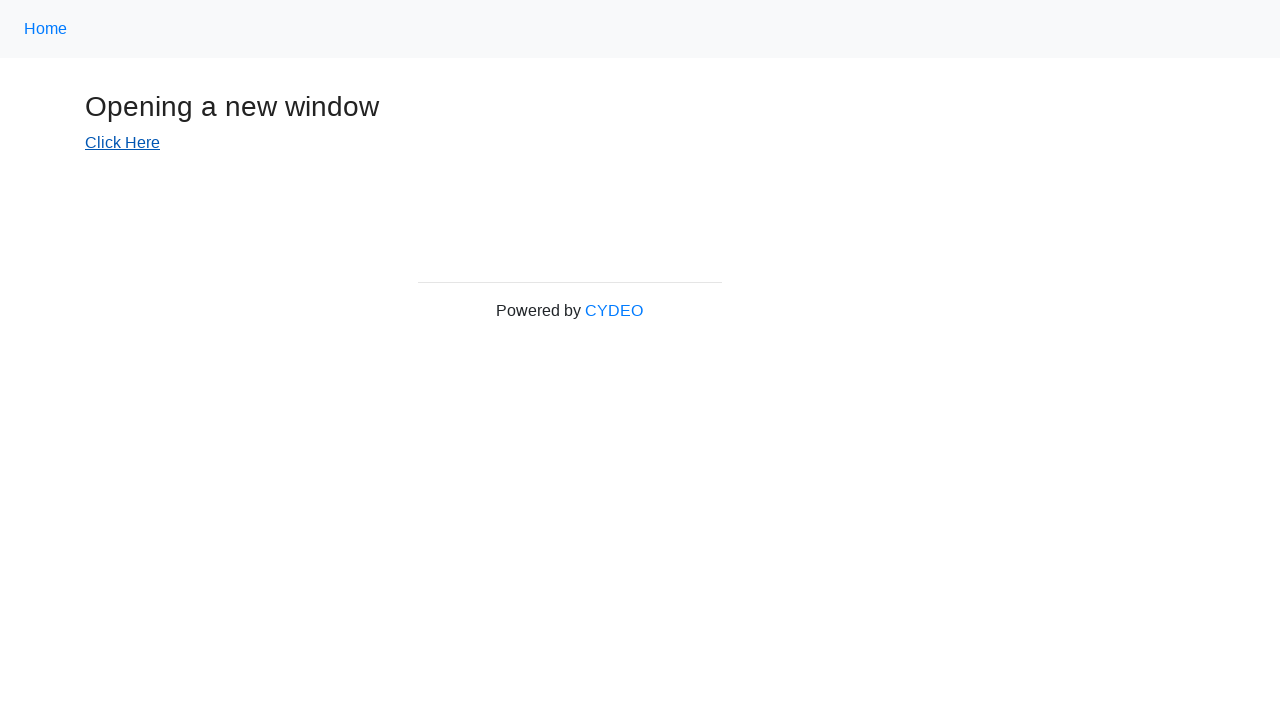

Popup window loaded completely
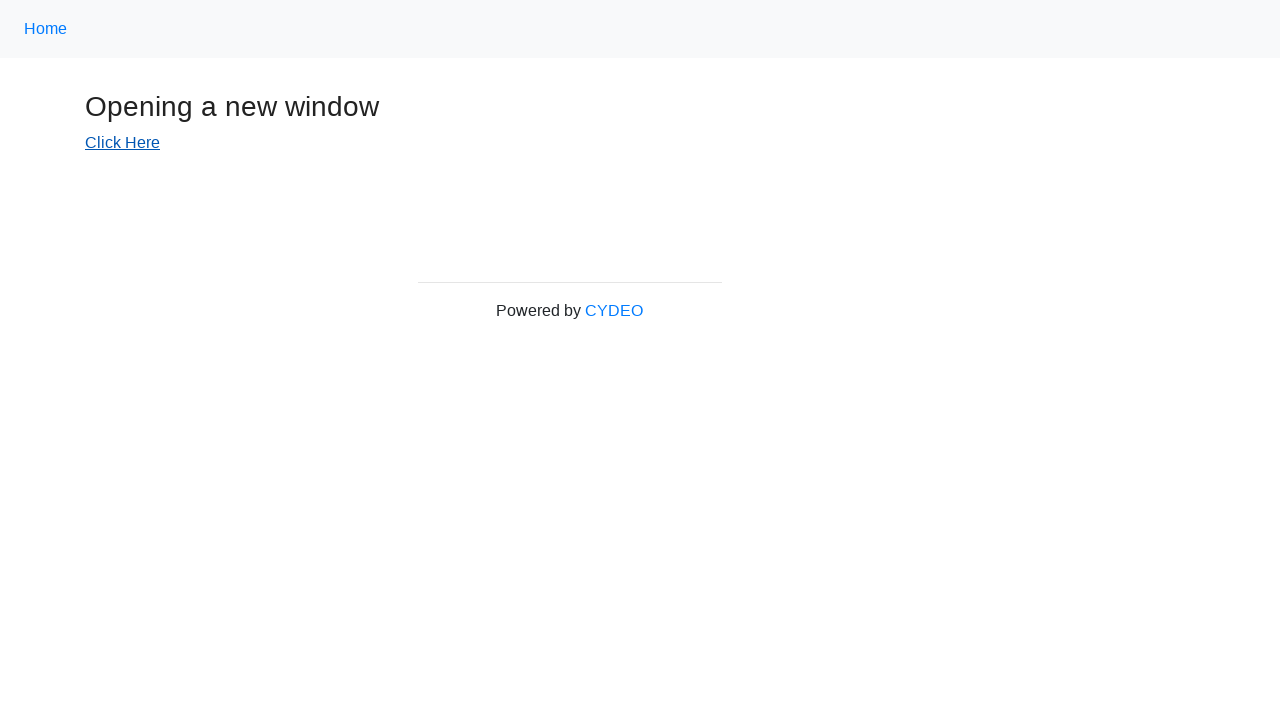

Verified popup window title is 'New Window'
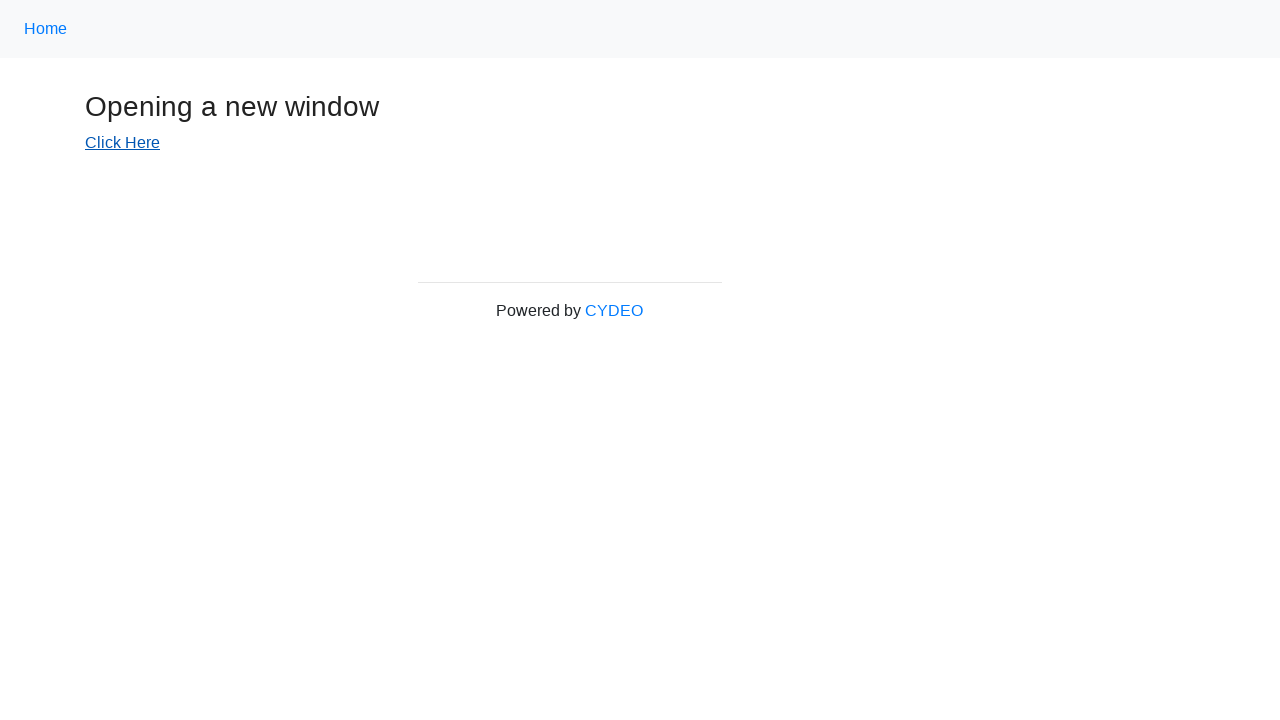

Verified original window title is 'Windows'
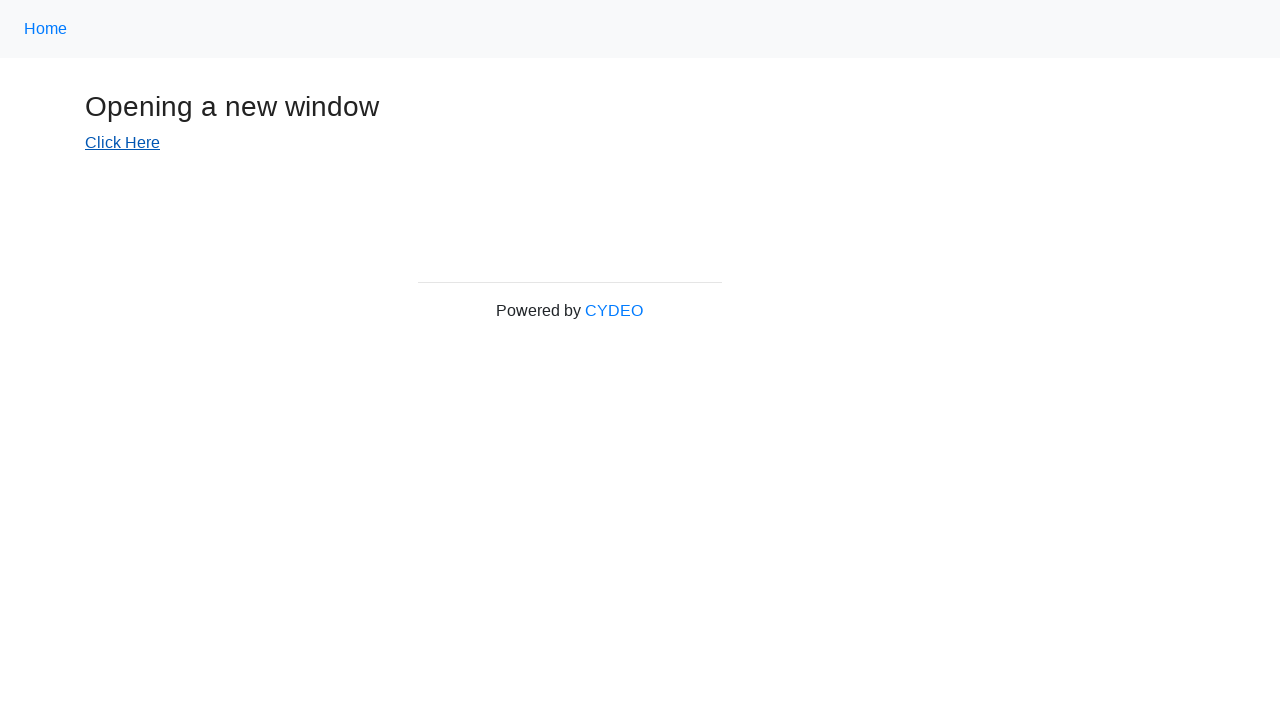

Brought original window to front
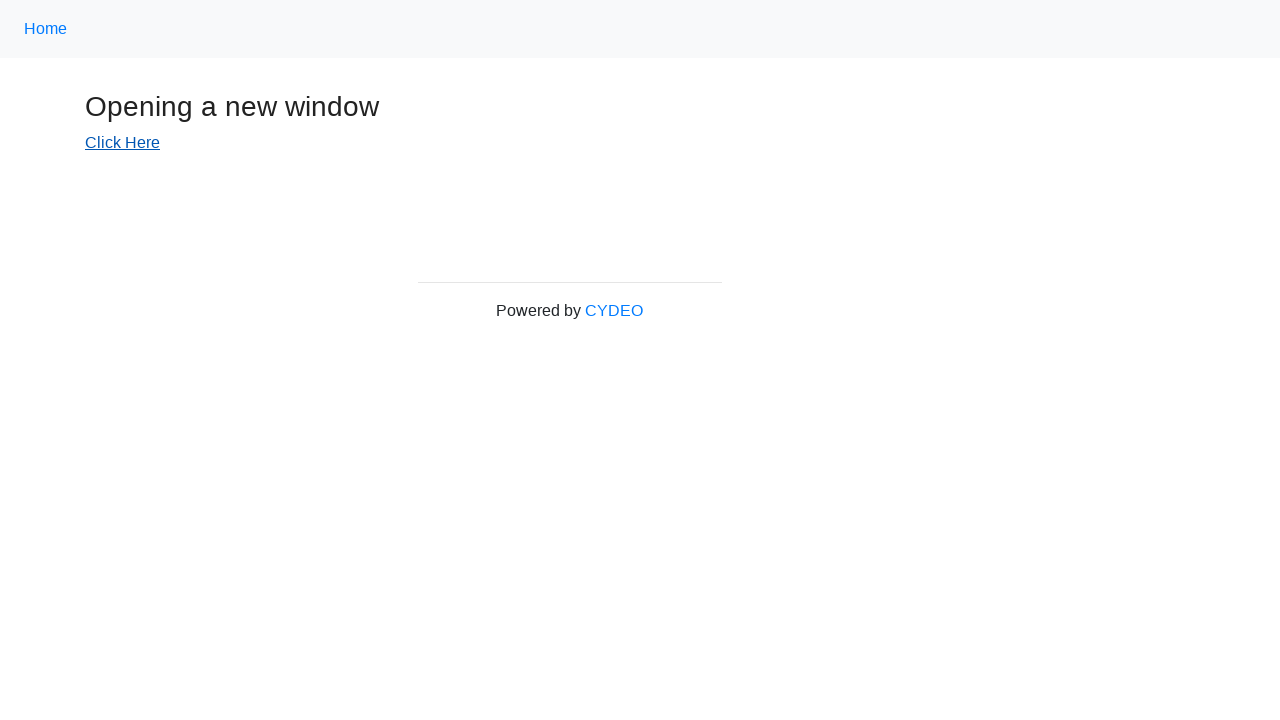

Verified 'Opening a new window' text is visible in original window
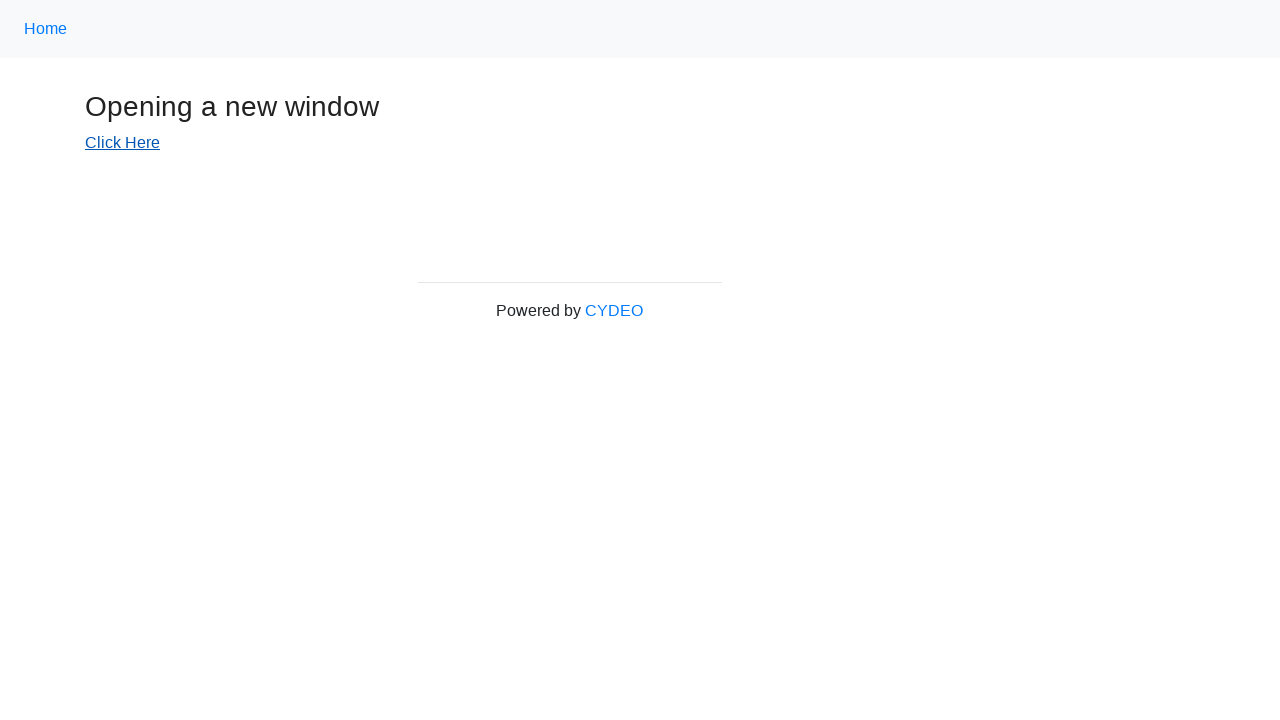

Brought popup window to front
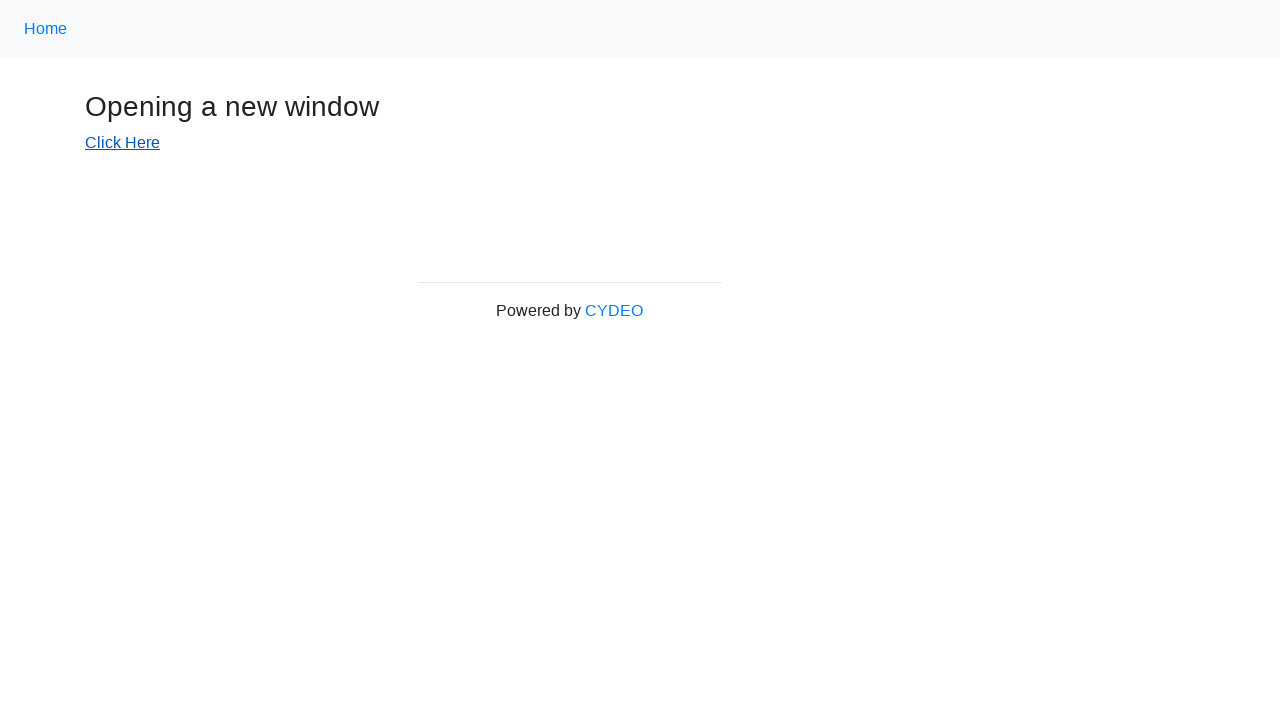

Verified 'New Window' text is visible in popup window
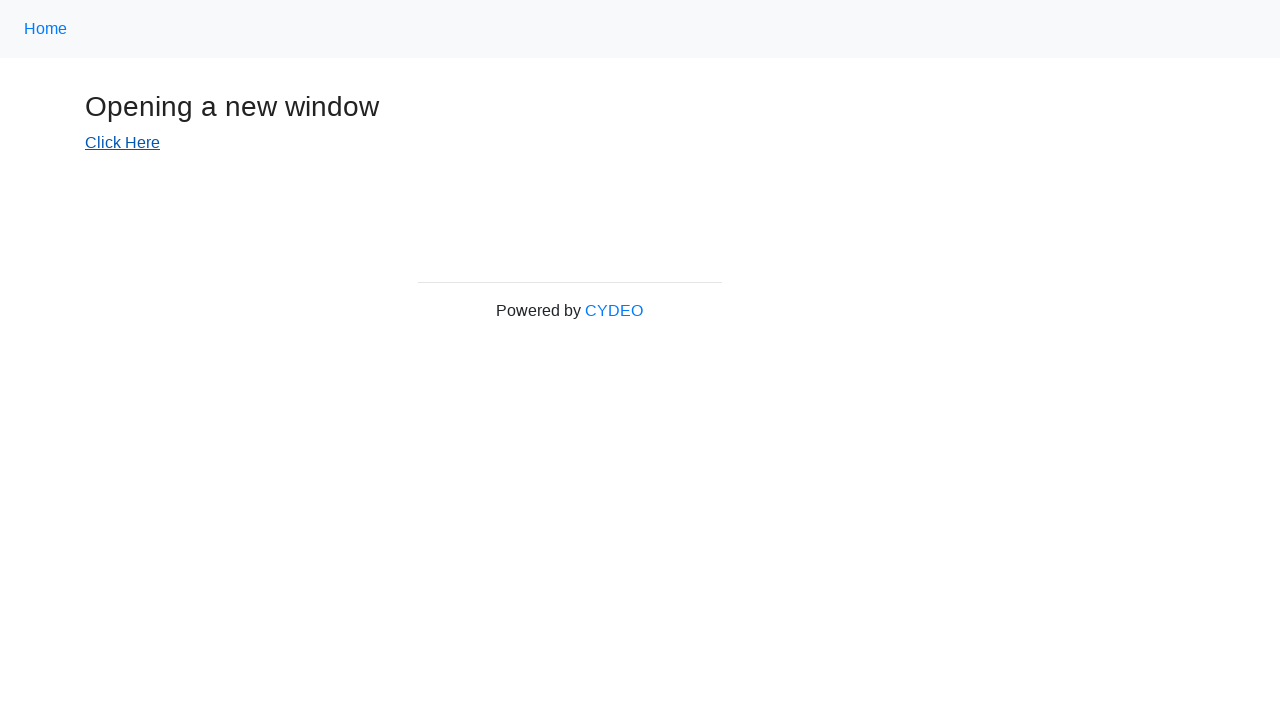

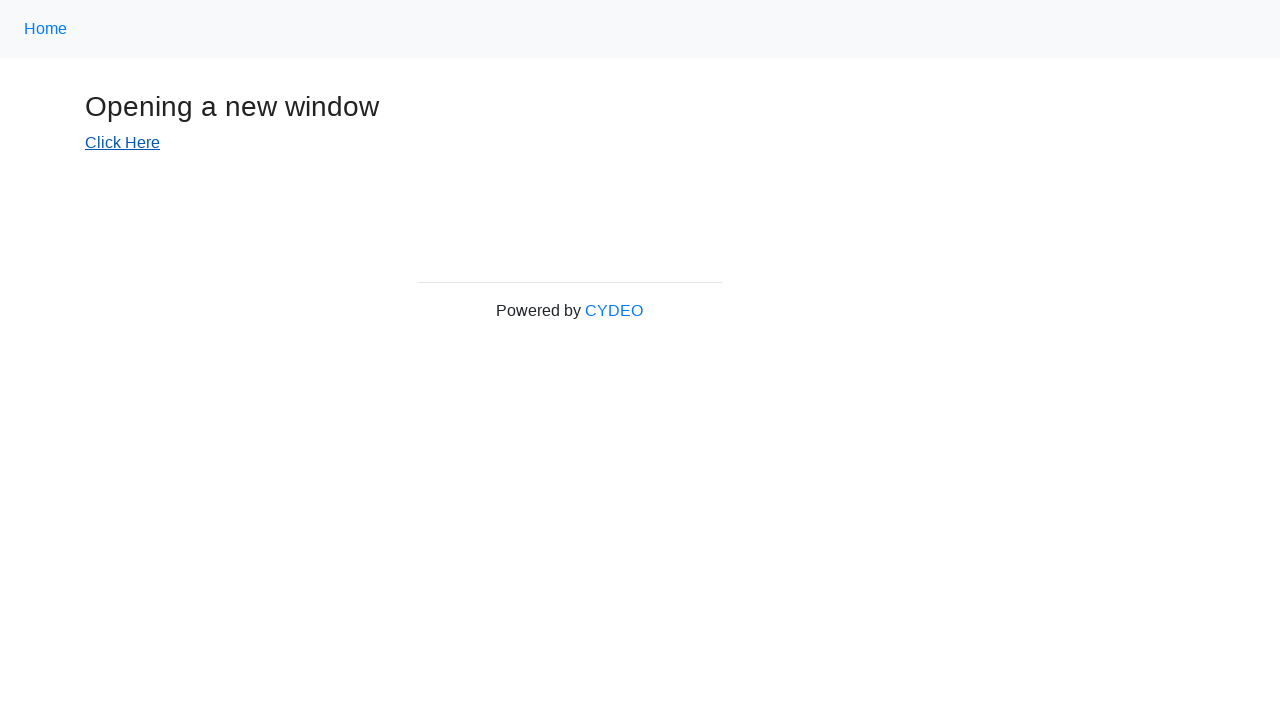